Tests an explicit wait scenario by waiting for a price to reach $100, booking it, calculating a mathematical answer, and submitting the form

Starting URL: https://suninjuly.github.io/explicit_wait2.html

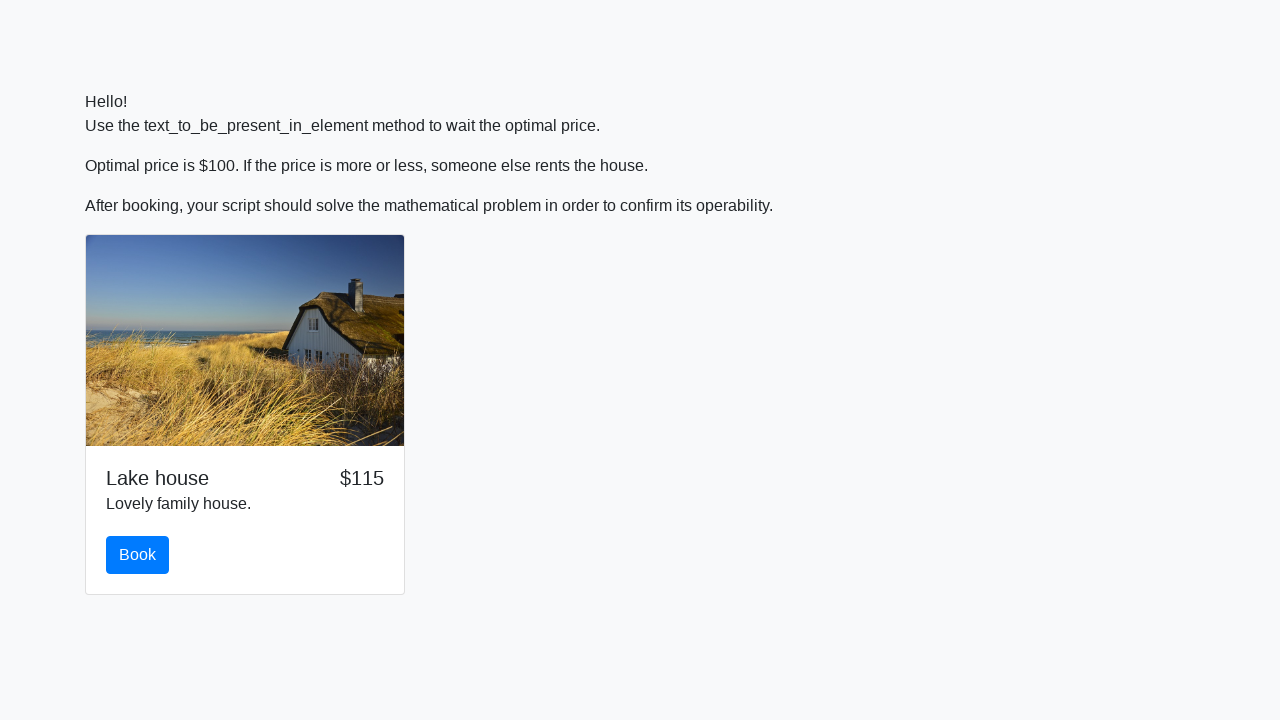

Waited for price to reach $100
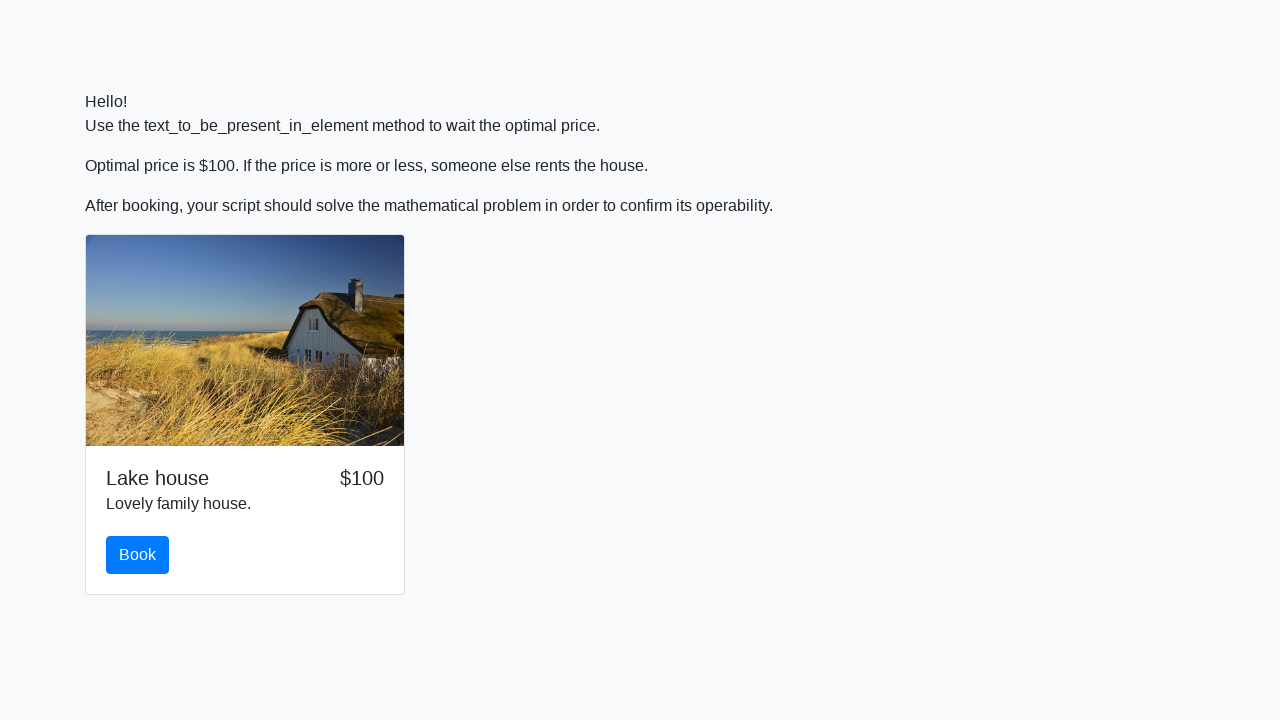

Clicked the book button at (138, 555) on #book
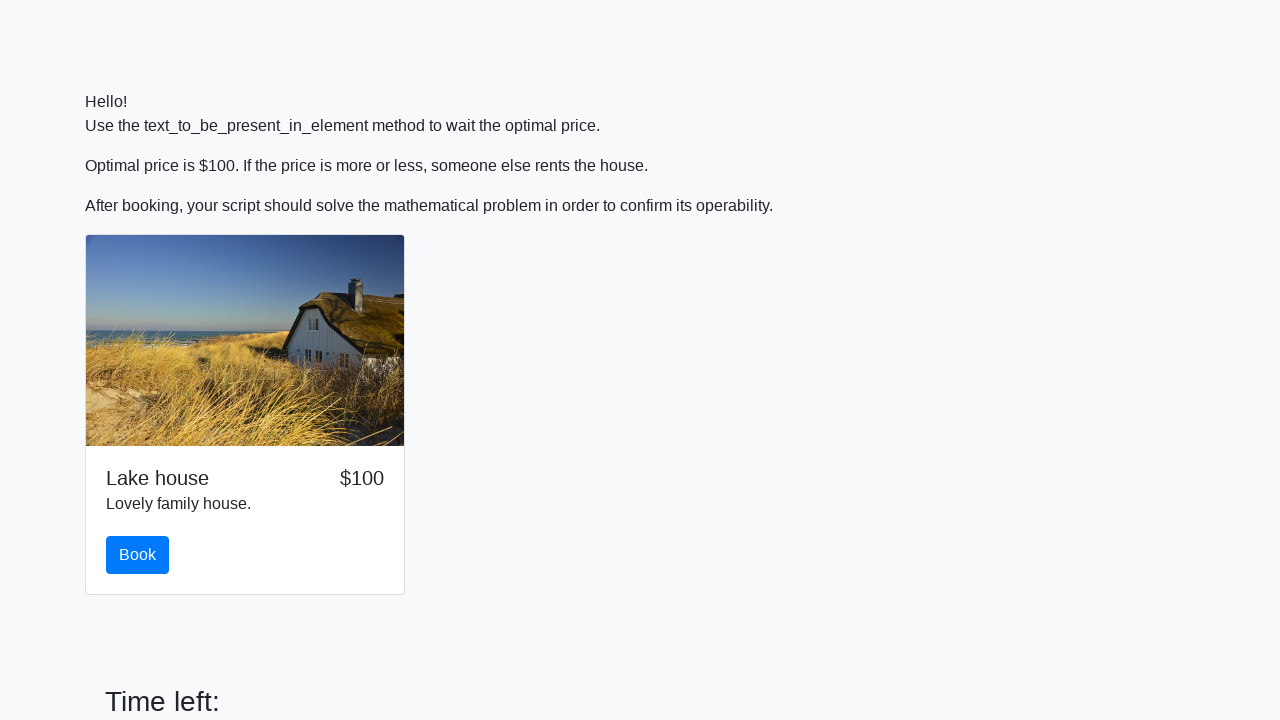

Retrieved the input value from the page
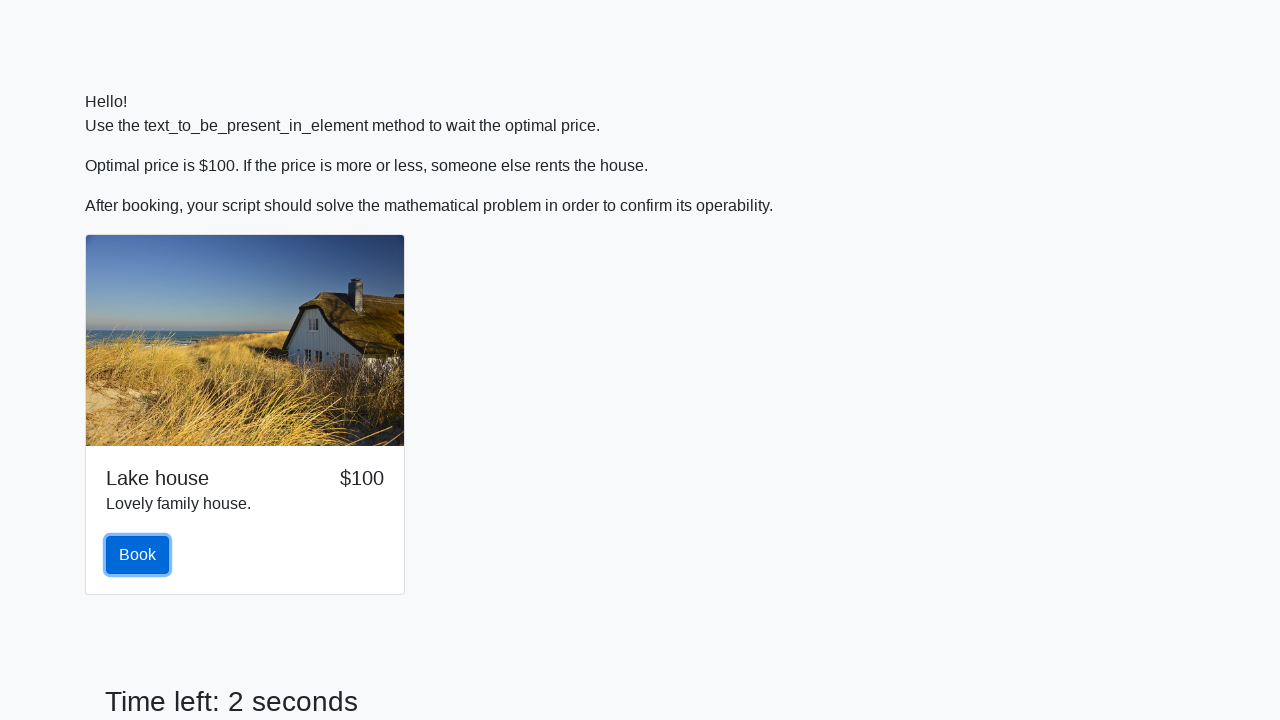

Calculated mathematical answer: 0.6974504249584933
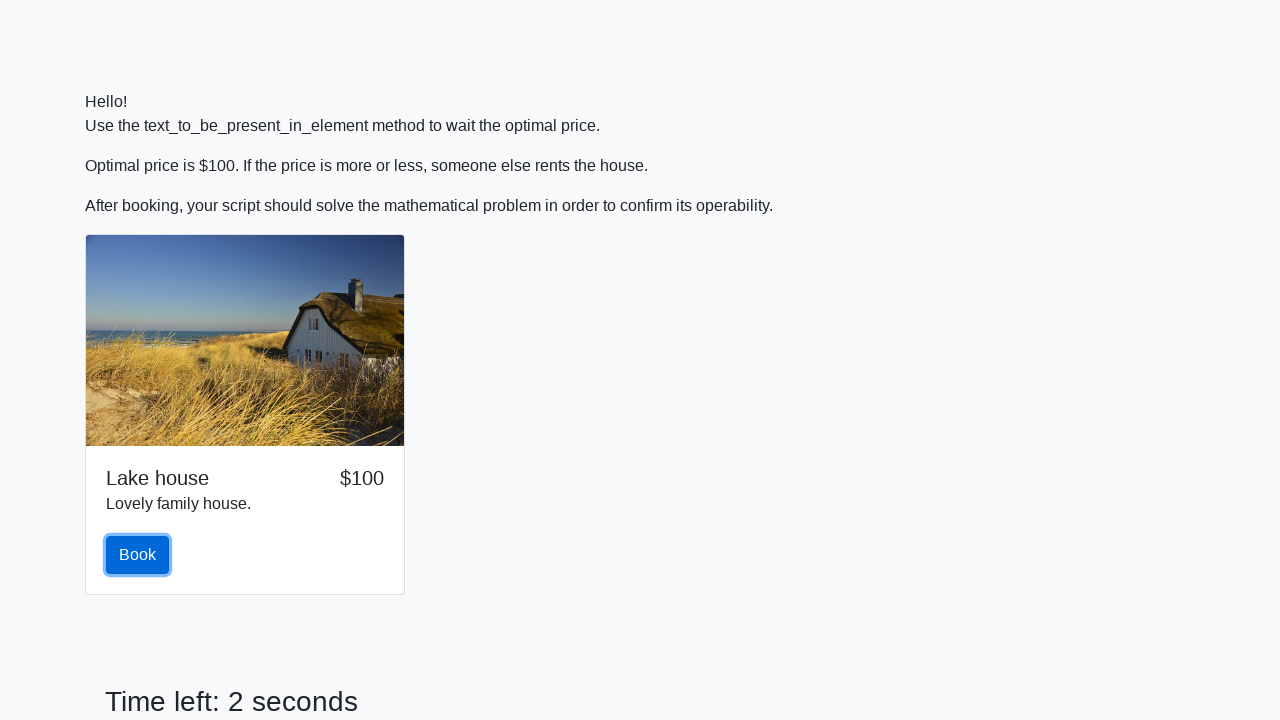

Filled the answer field with calculated value on #answer
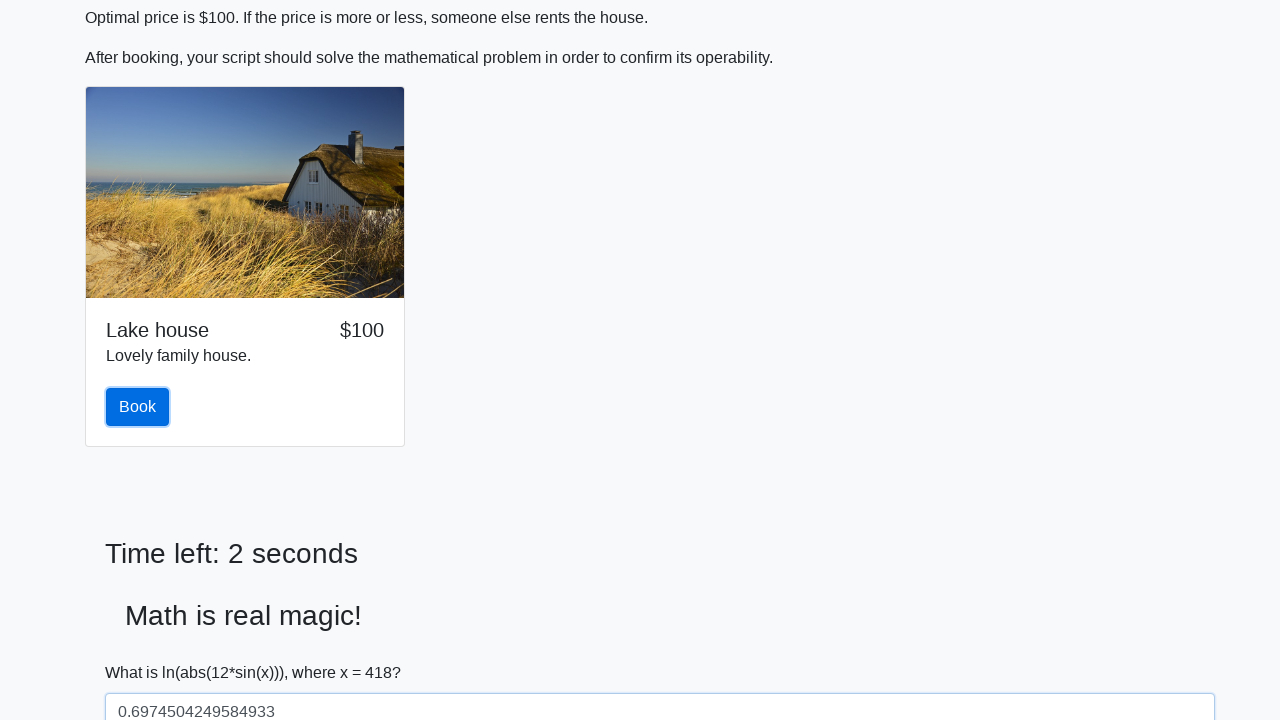

Clicked the Submit button at (143, 651) on button:has-text('Submit')
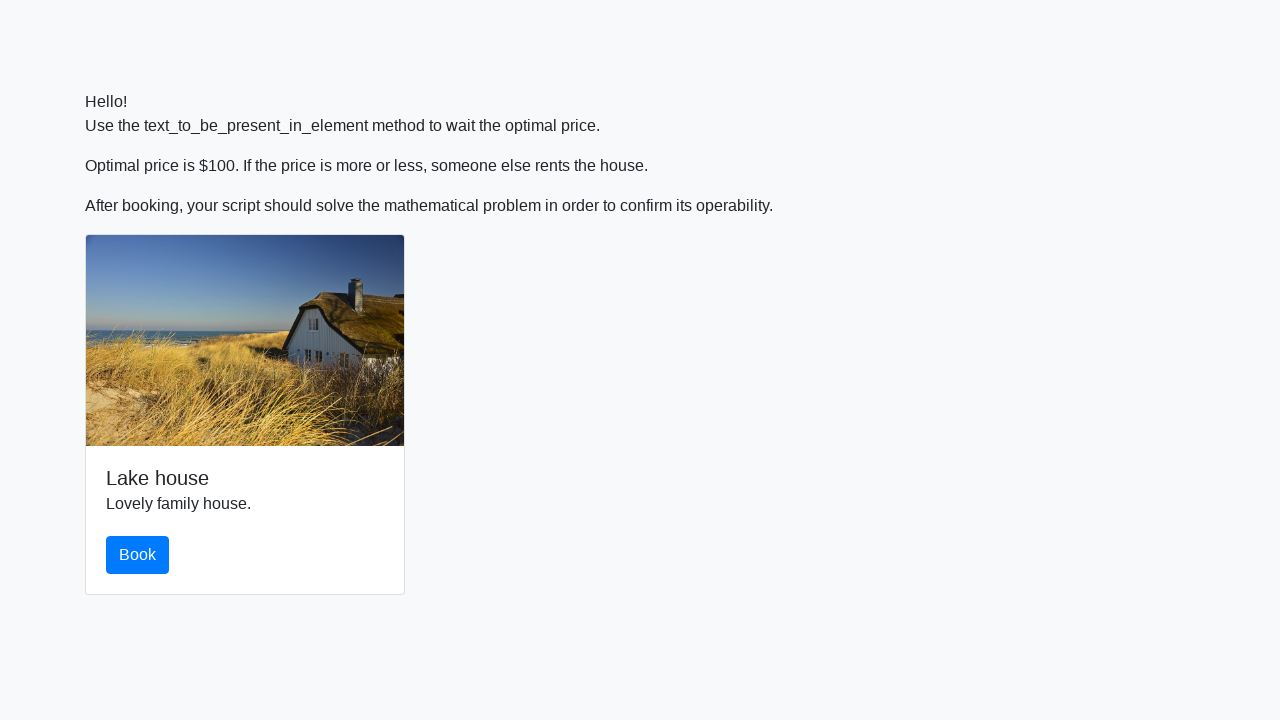

Set up dialog handler to accept alerts
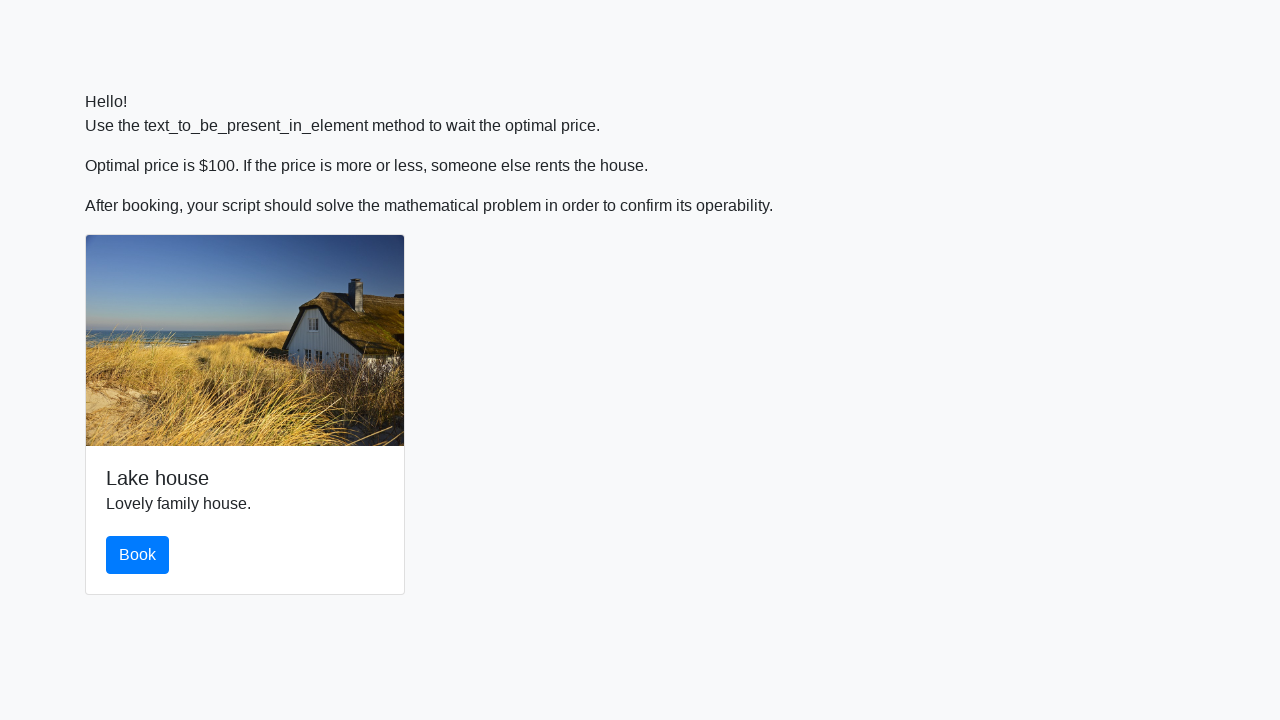

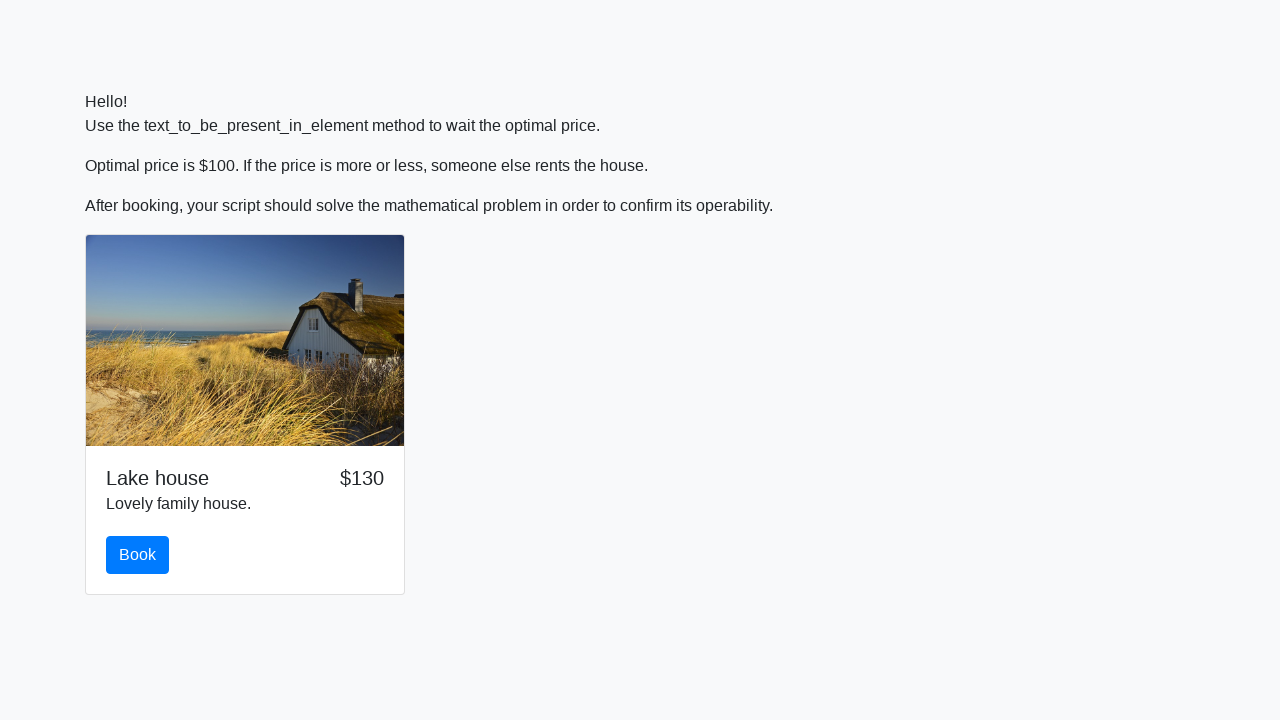